Tests form interaction by clicking a checkbox and submitting a form on an Angular practice page

Starting URL: https://rahulshettyacademy.com/angularpractice/

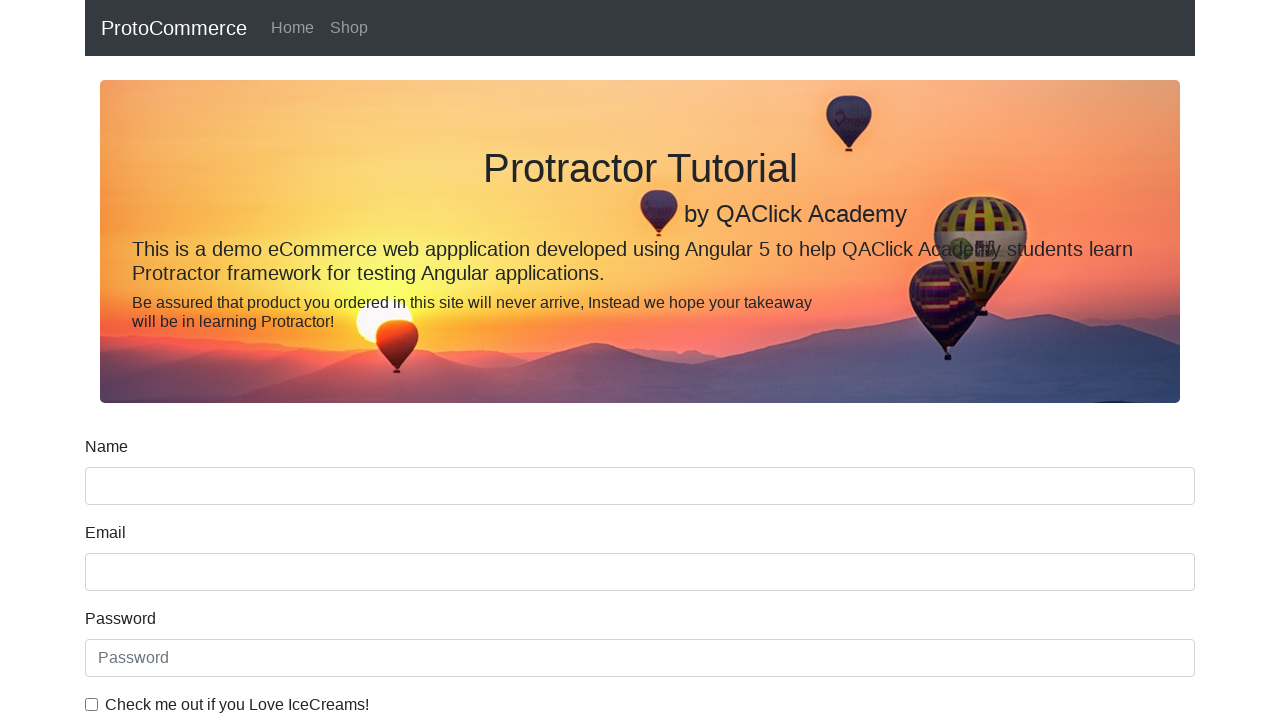

Clicked the checkbox element at (92, 704) on #exampleCheck1
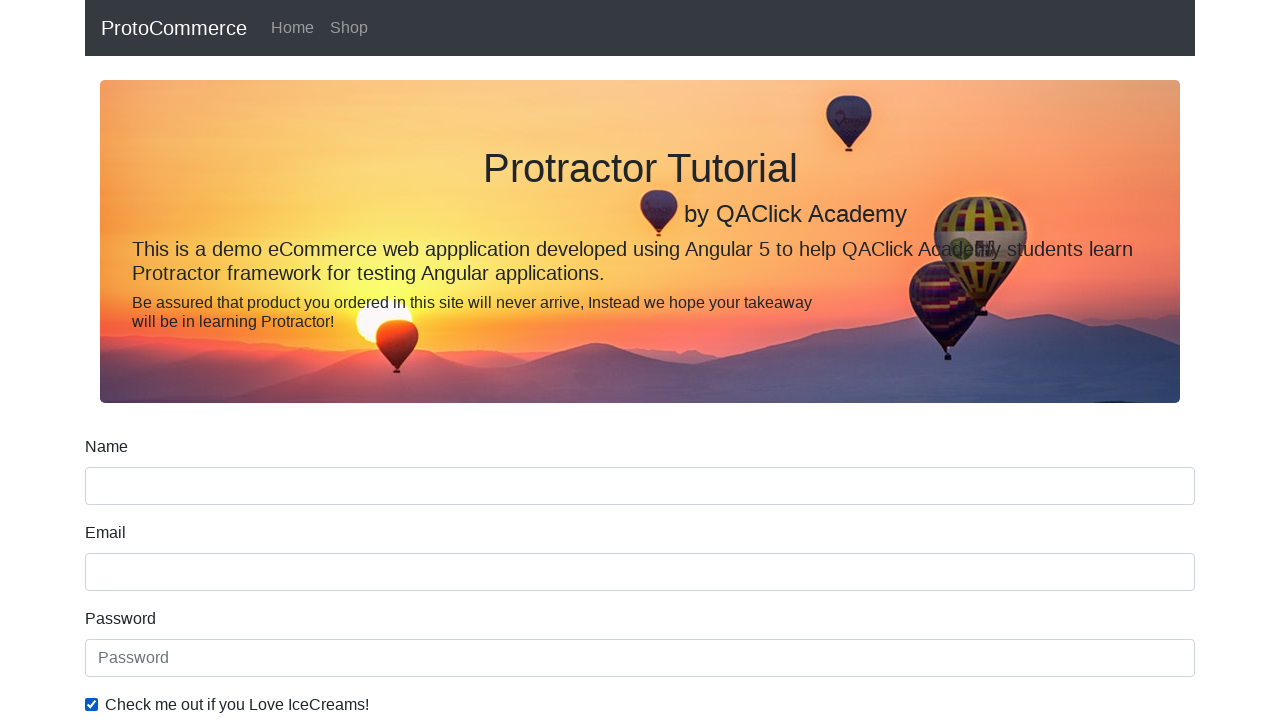

Clicked the submit button to submit the form at (123, 491) on xpath=//input[@type='submit']
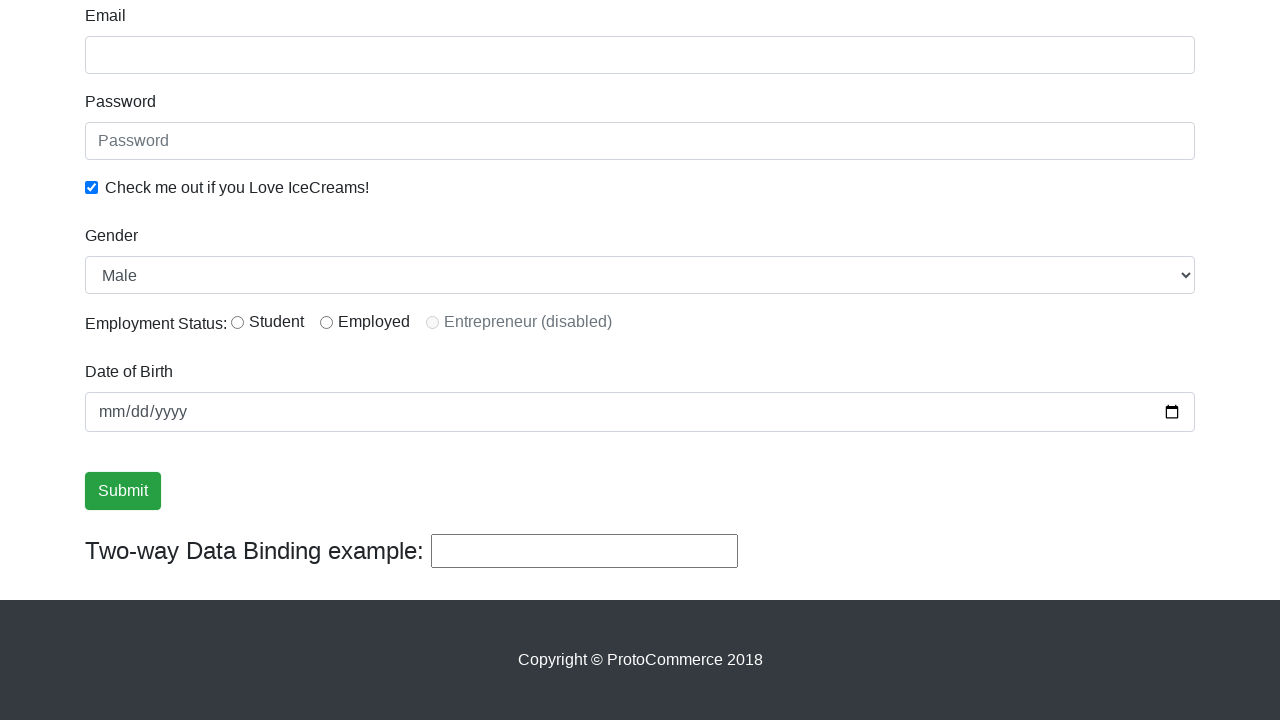

Success message appeared after form submission
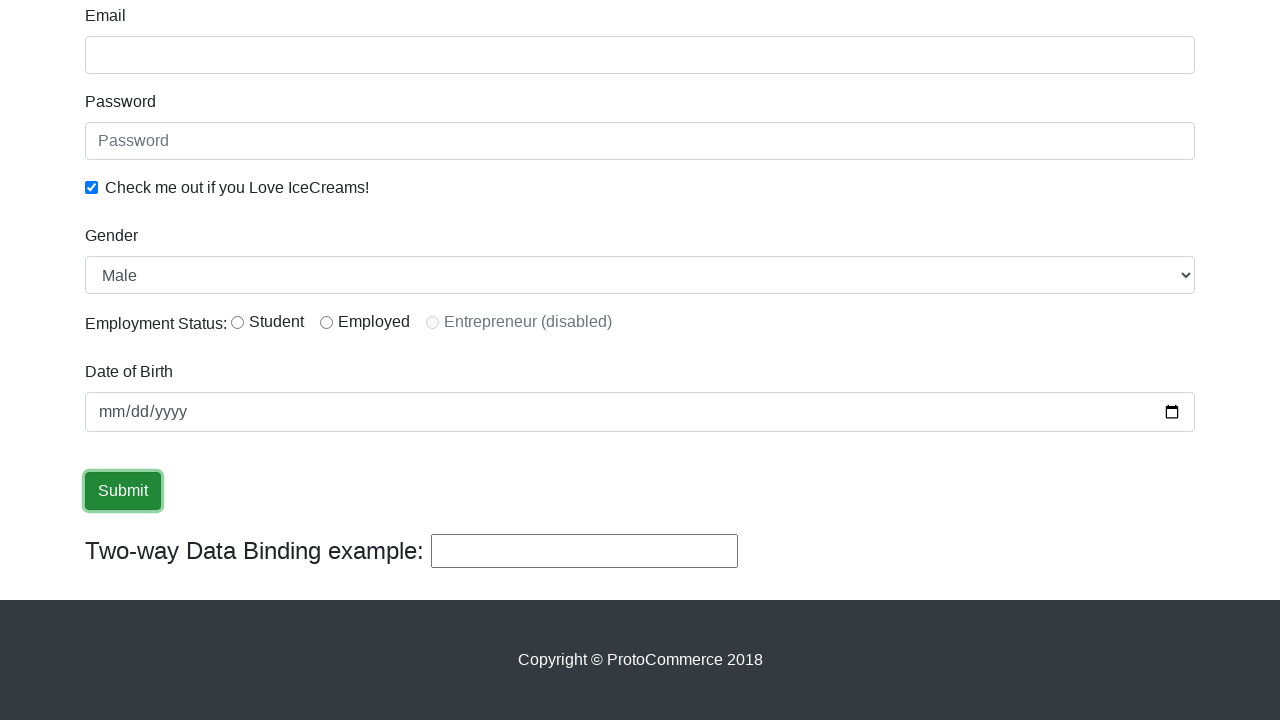

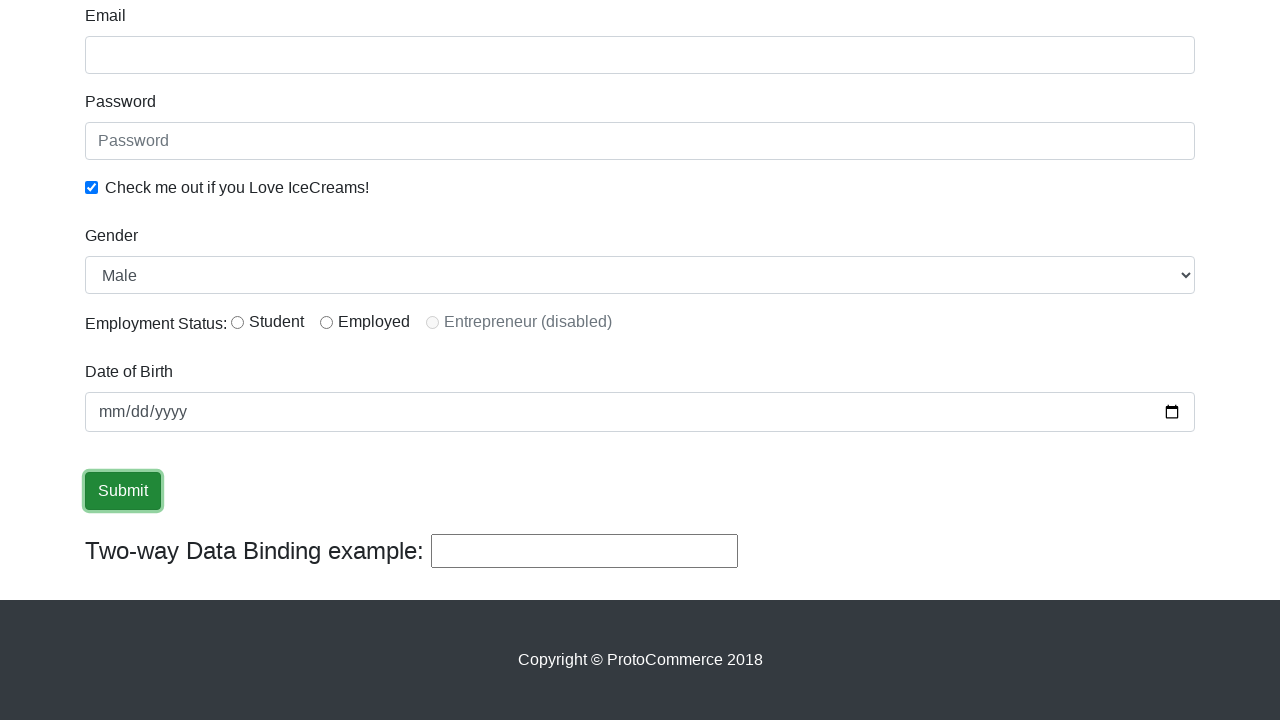